Tests JavaScript prompt popup handling by clicking a button to trigger an alert, entering text into the prompt, accepting it, and then accepting a second confirmation alert

Starting URL: http://www.tizag.com/javascriptT/javascriptprompt.php

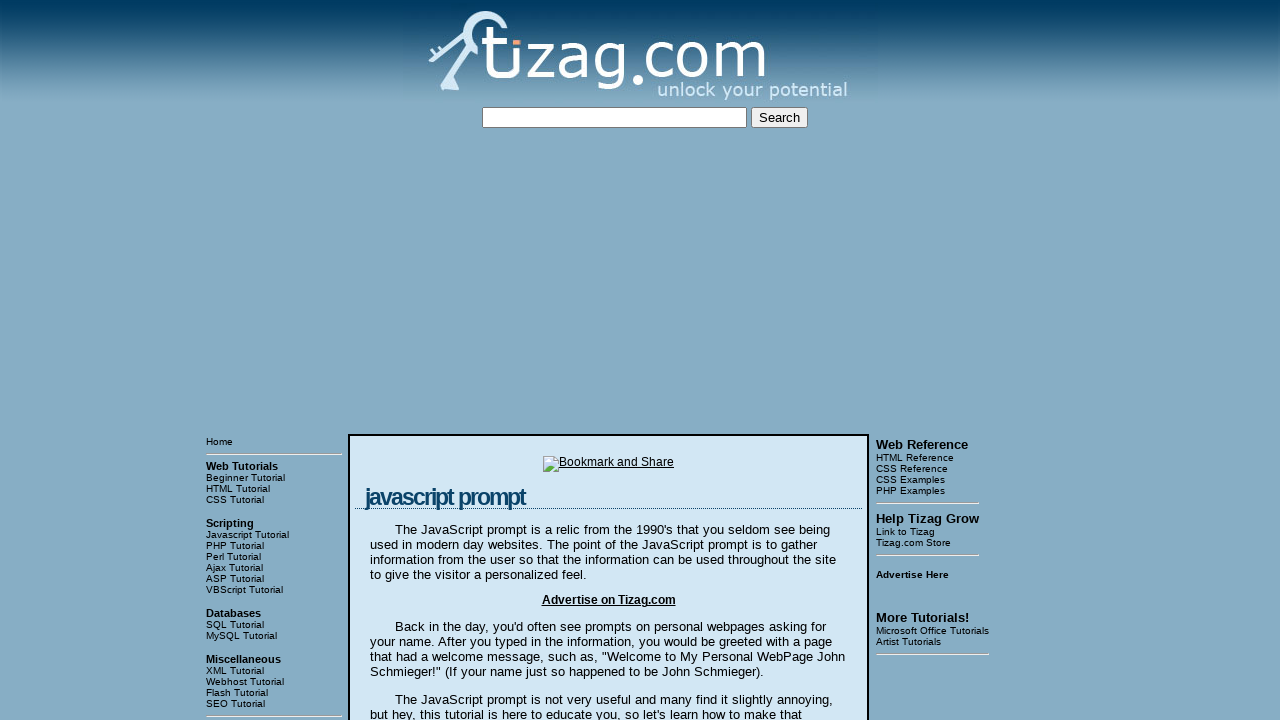

Clicked 'Say my name!' button to trigger prompt popup at (419, 361) on input[value='Say my name!']
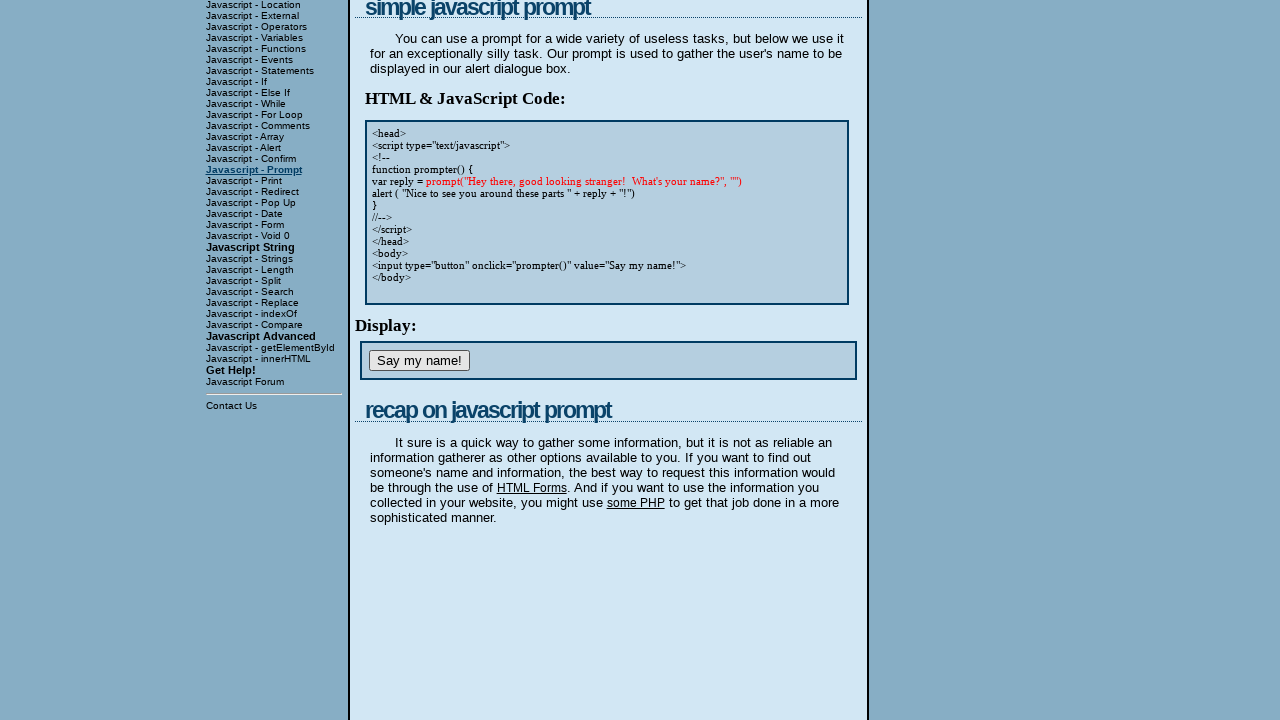

Set up dialog handler to accept prompt dialogs
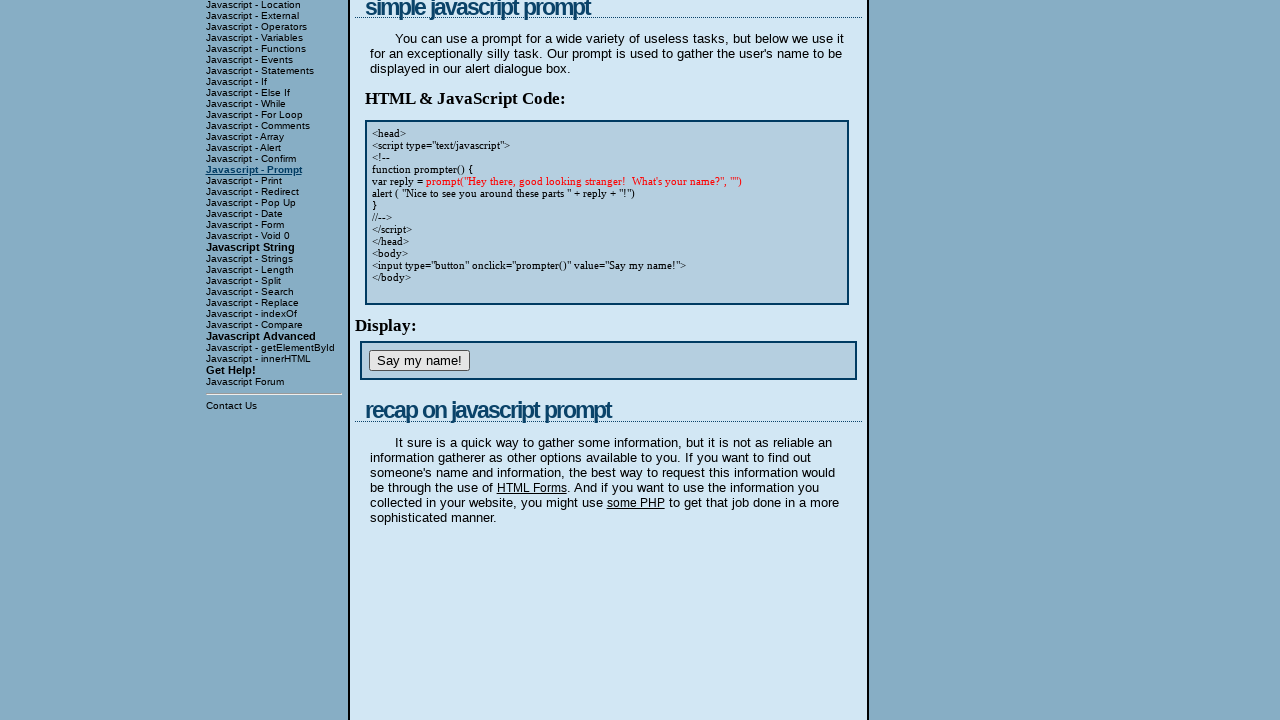

Set up handler for first dialog to accept with 'Tony'
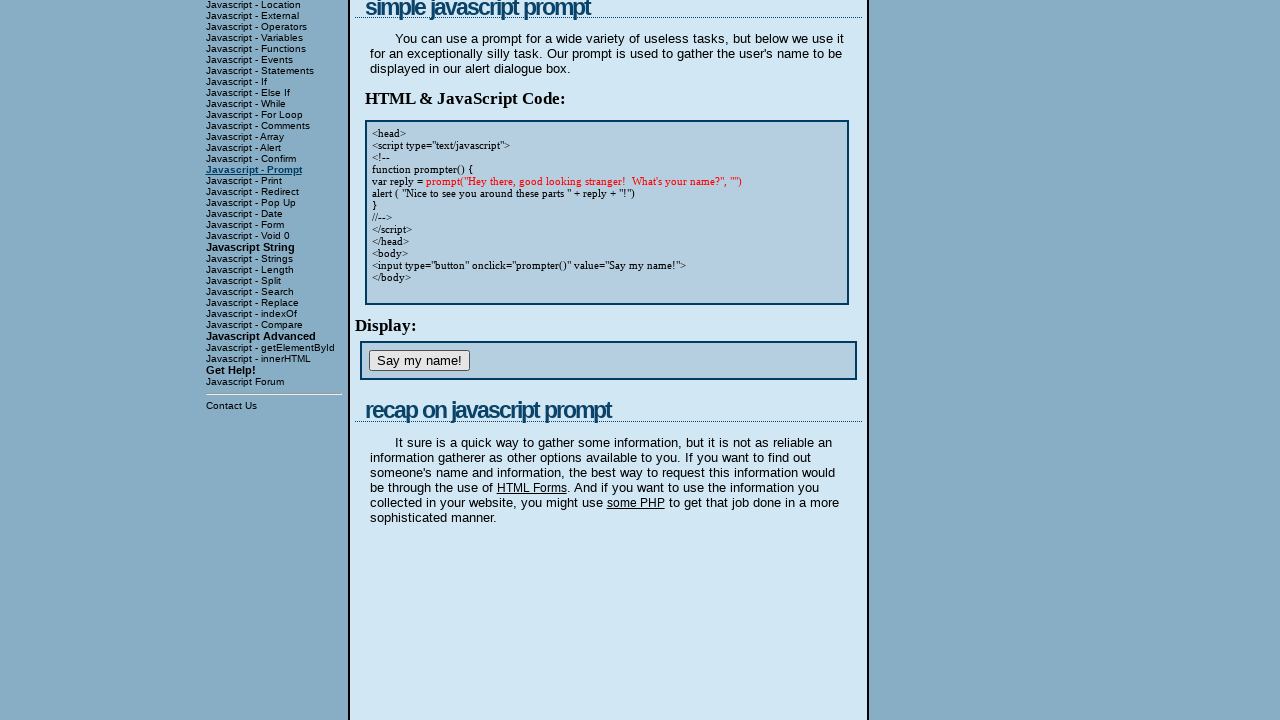

Clicked 'Say my name!' button to trigger first prompt dialog at (419, 361) on input[value='Say my name!']
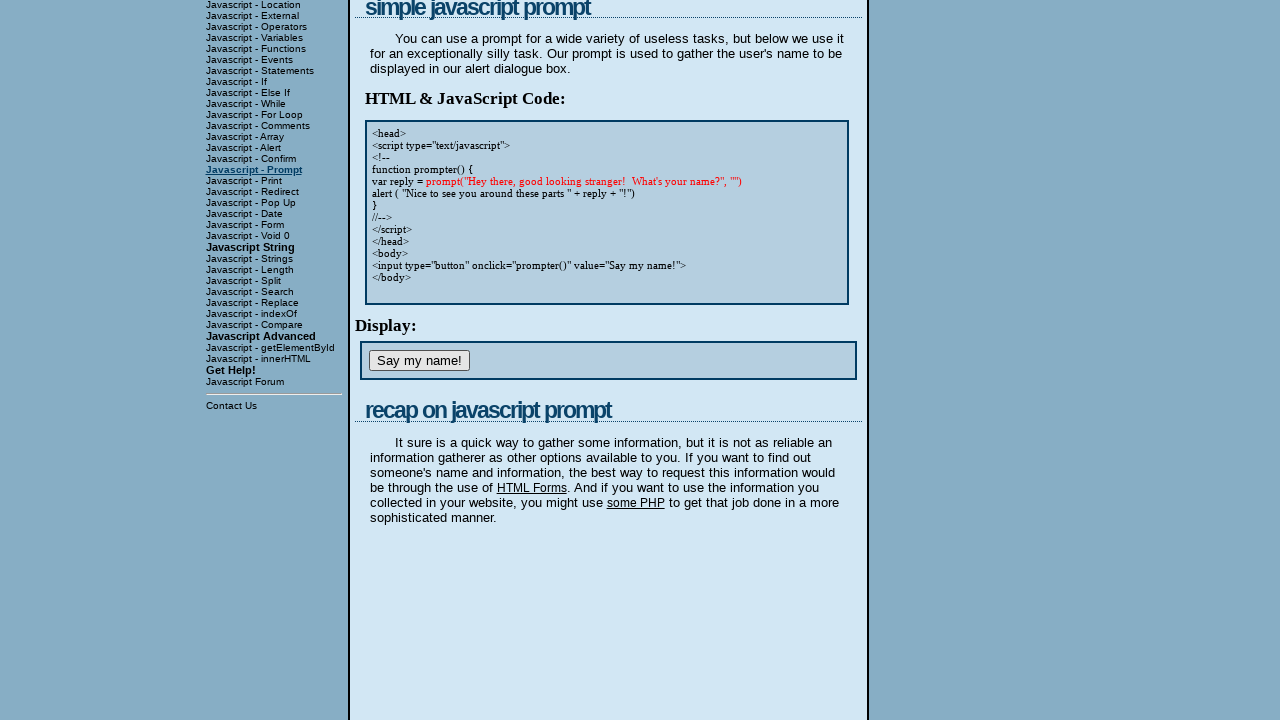

Set up handler for second dialog to accept confirmation
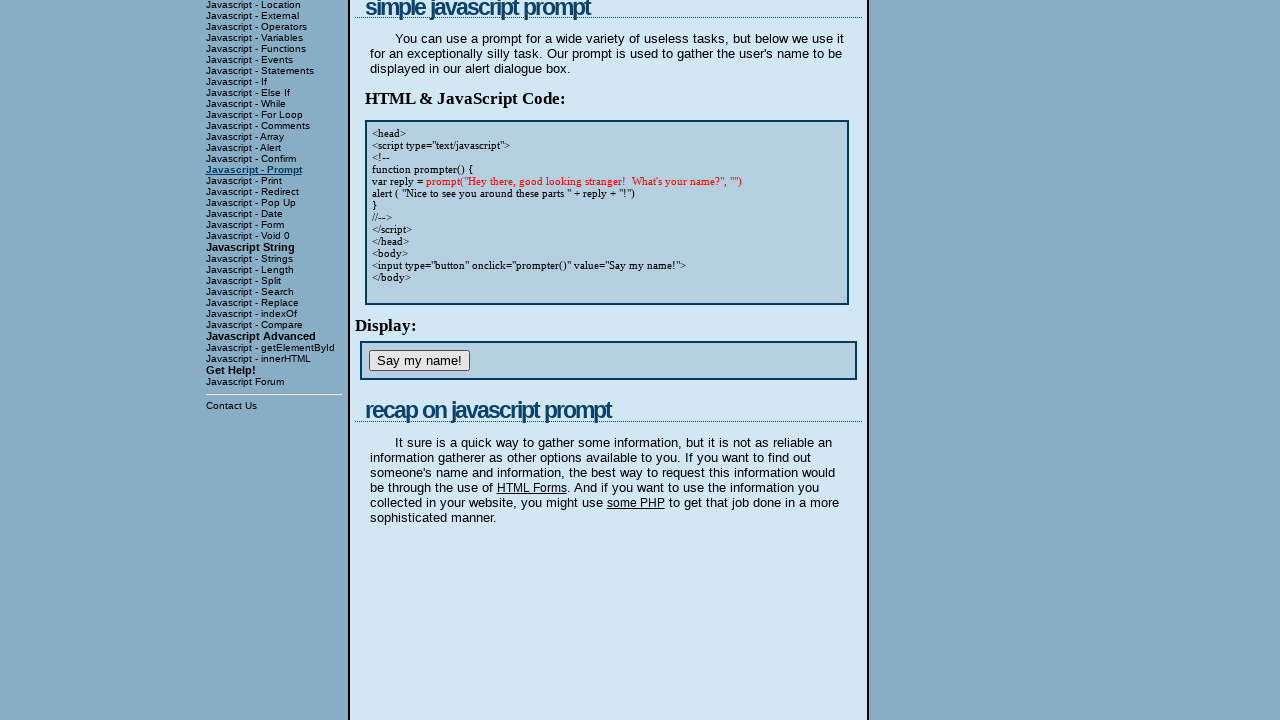

Waited for second confirmation dialog to appear
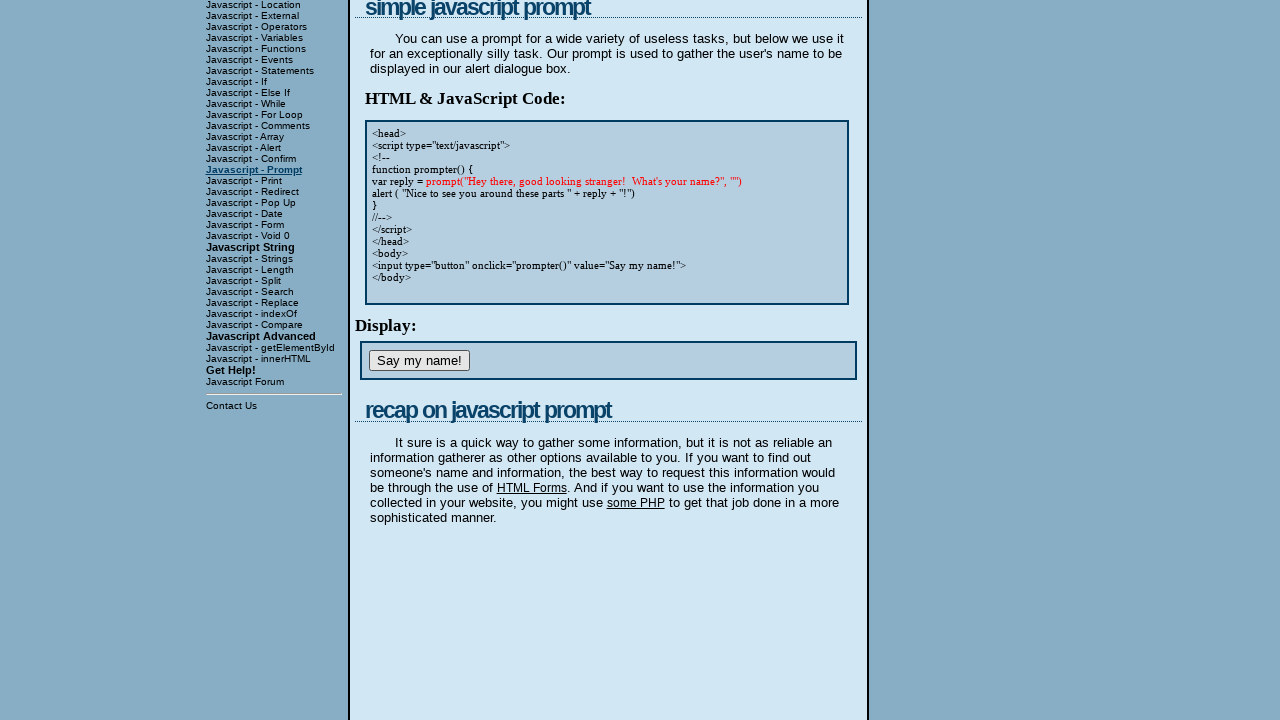

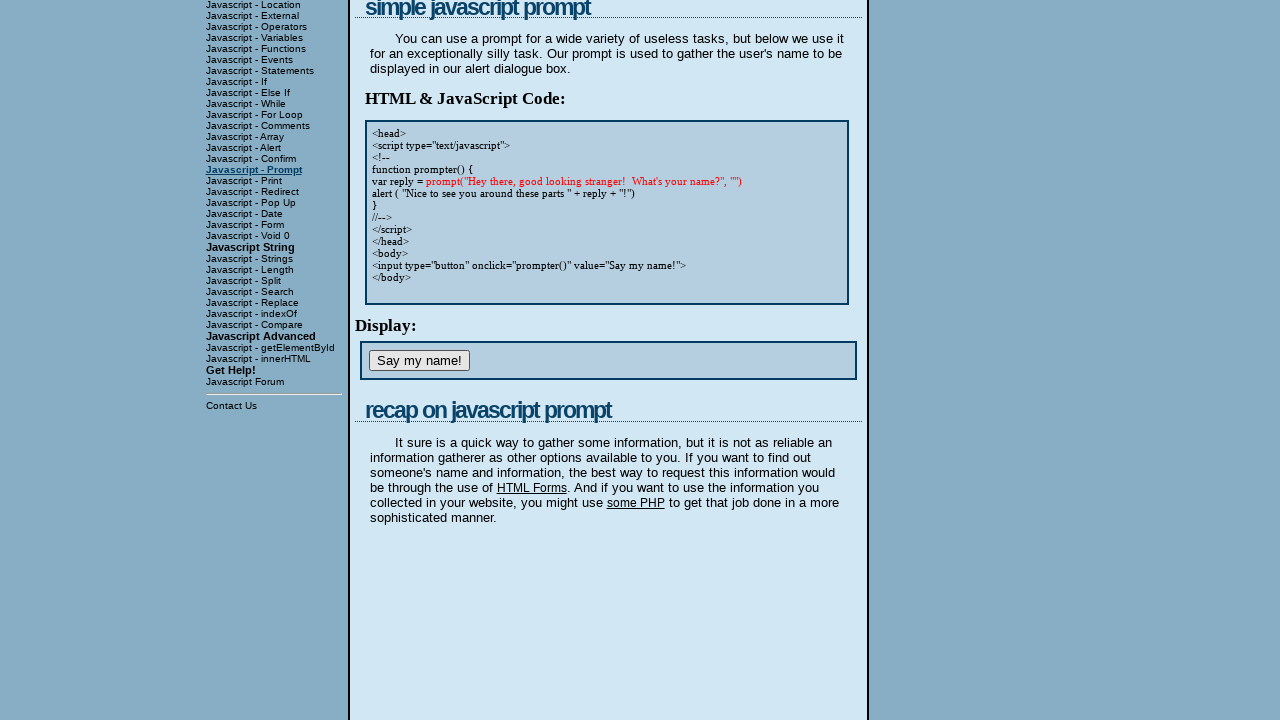